Verifies the text attribute of the login button on the NextBase CRM login page

Starting URL: https://login1.nextbasecrm.com

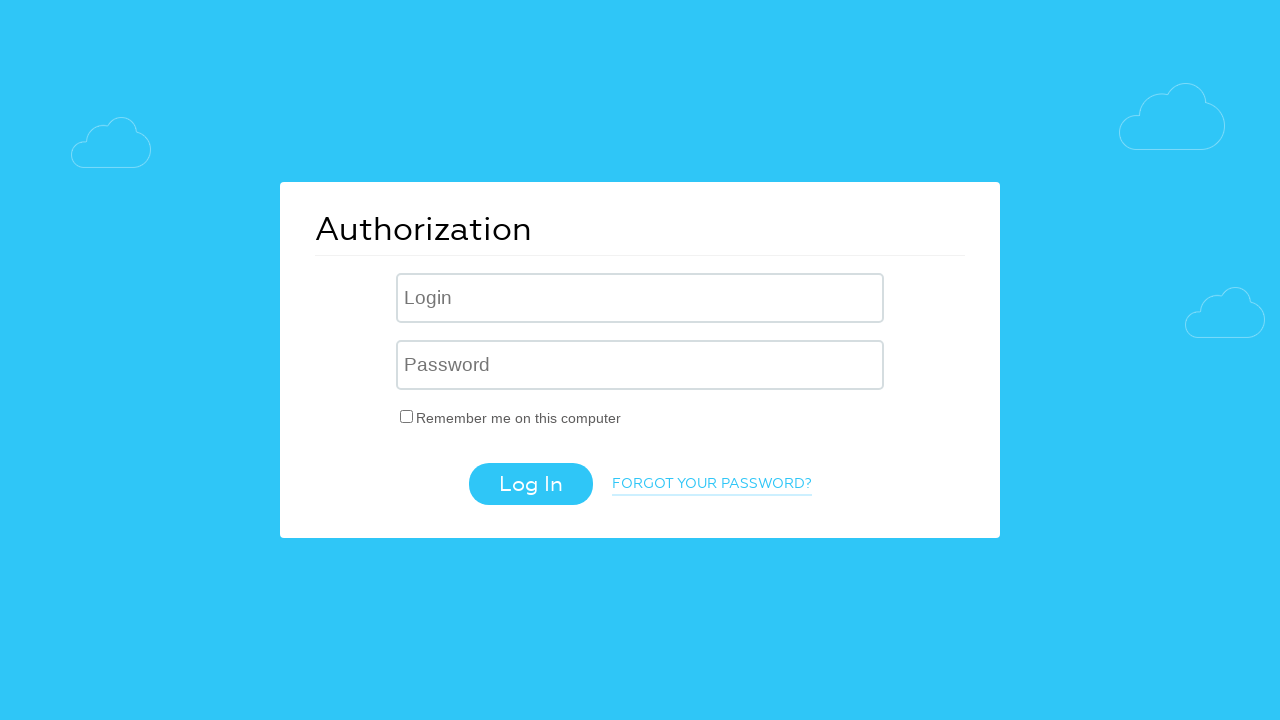

Navigated to NextBase CRM login page
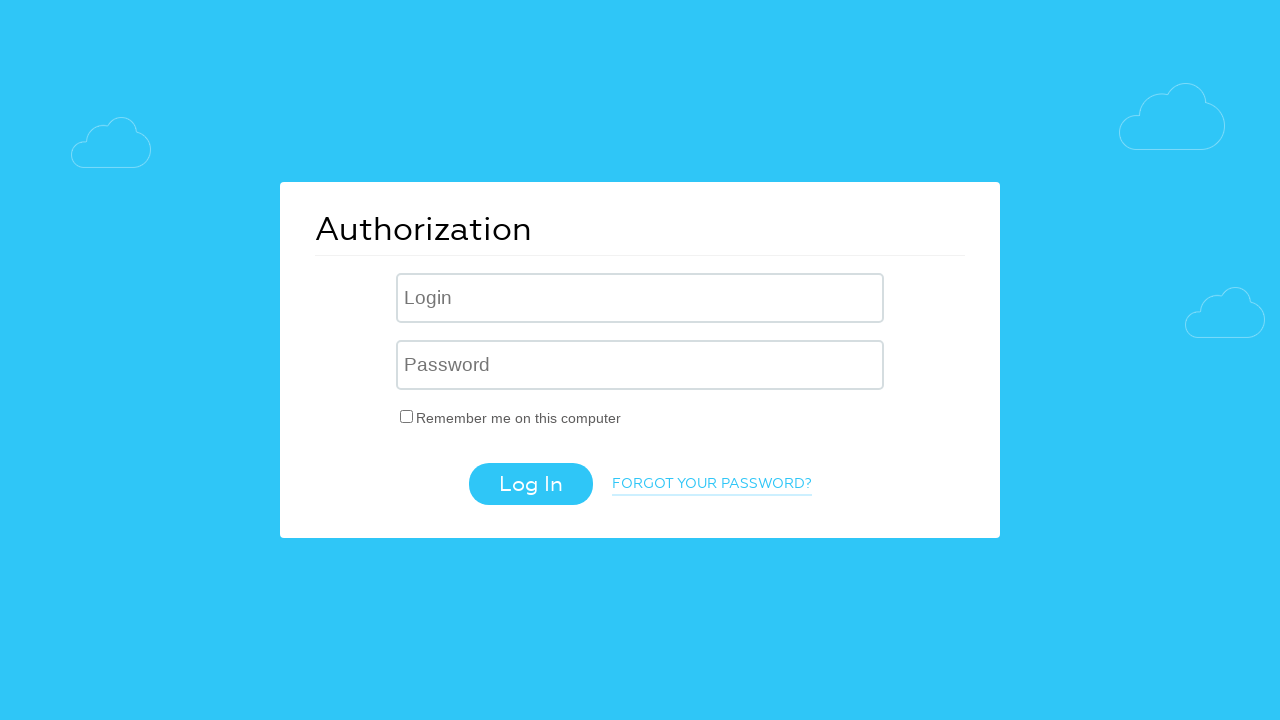

Located the Log In button using CSS selector input[value='Log In']
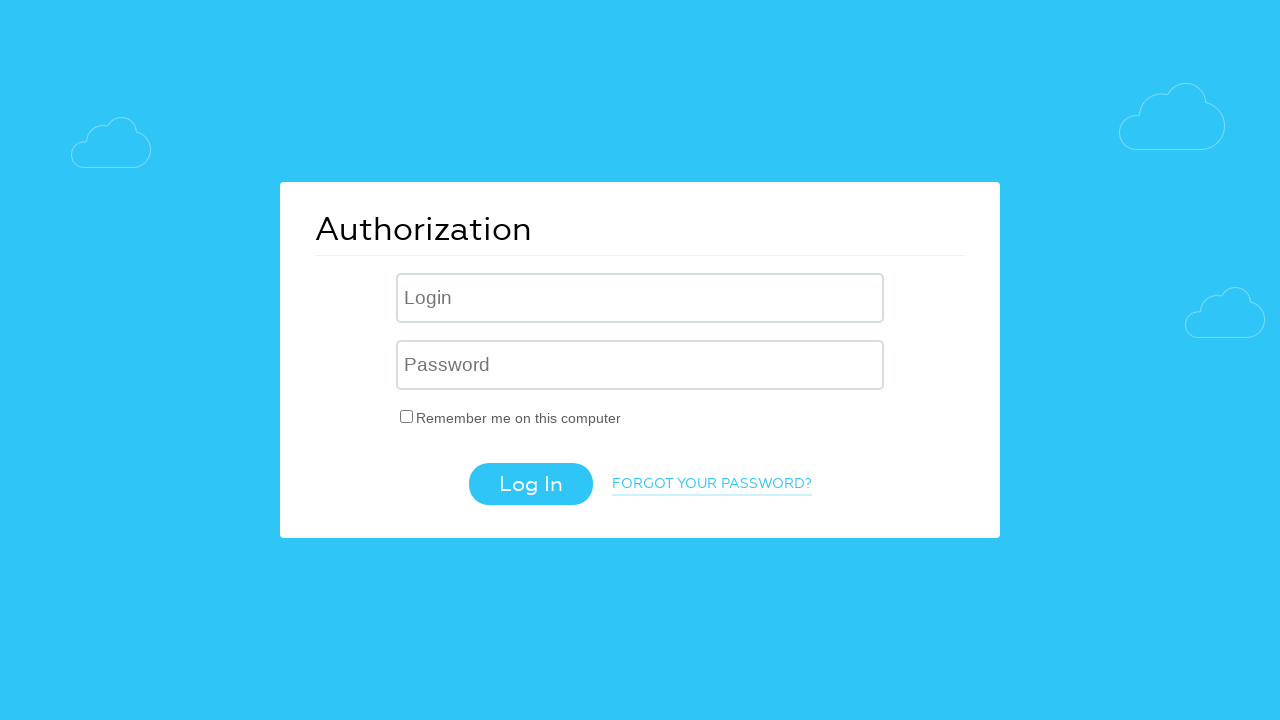

Retrieved the value attribute from the Log In button: 'Log In'
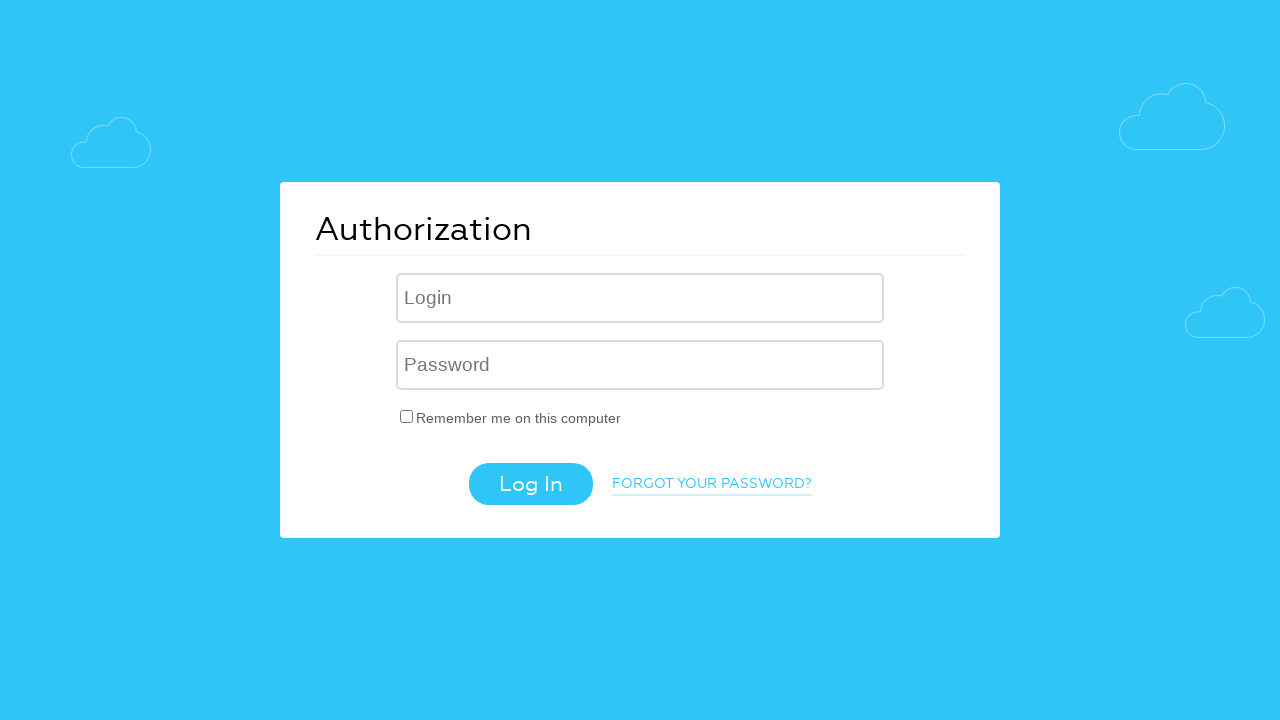

Verified that the Log In button text attribute equals 'Log In'
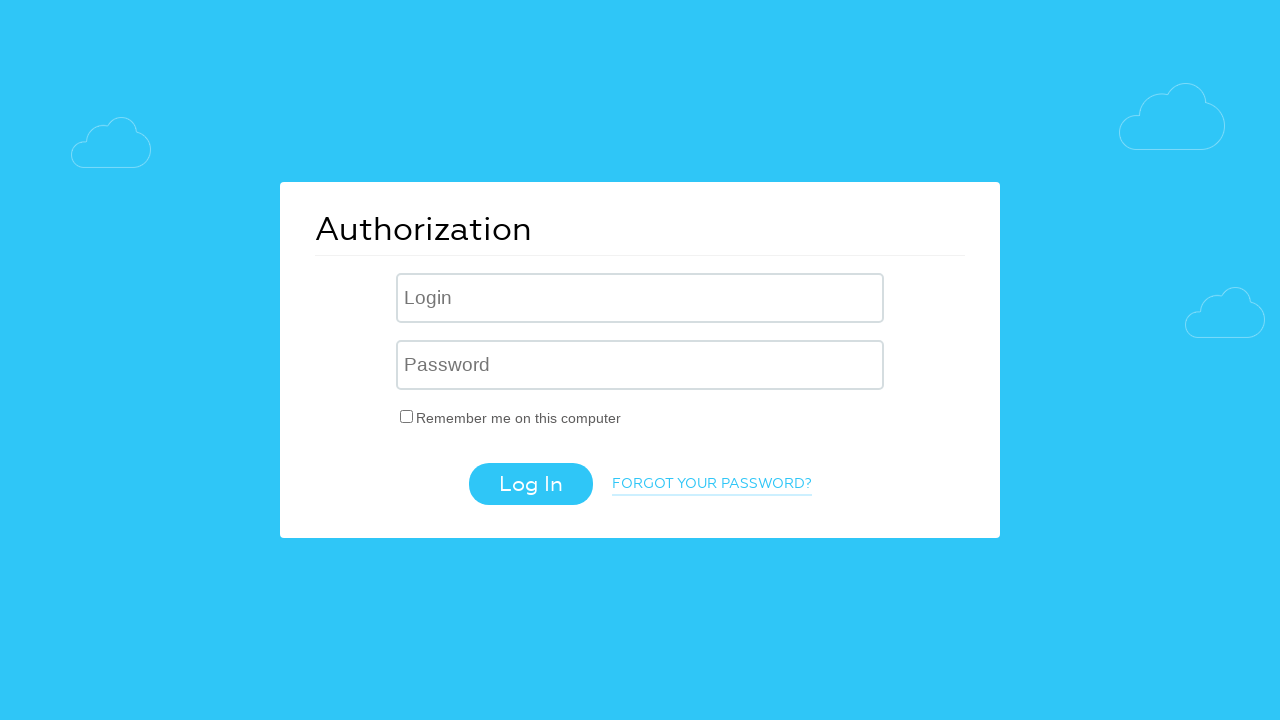

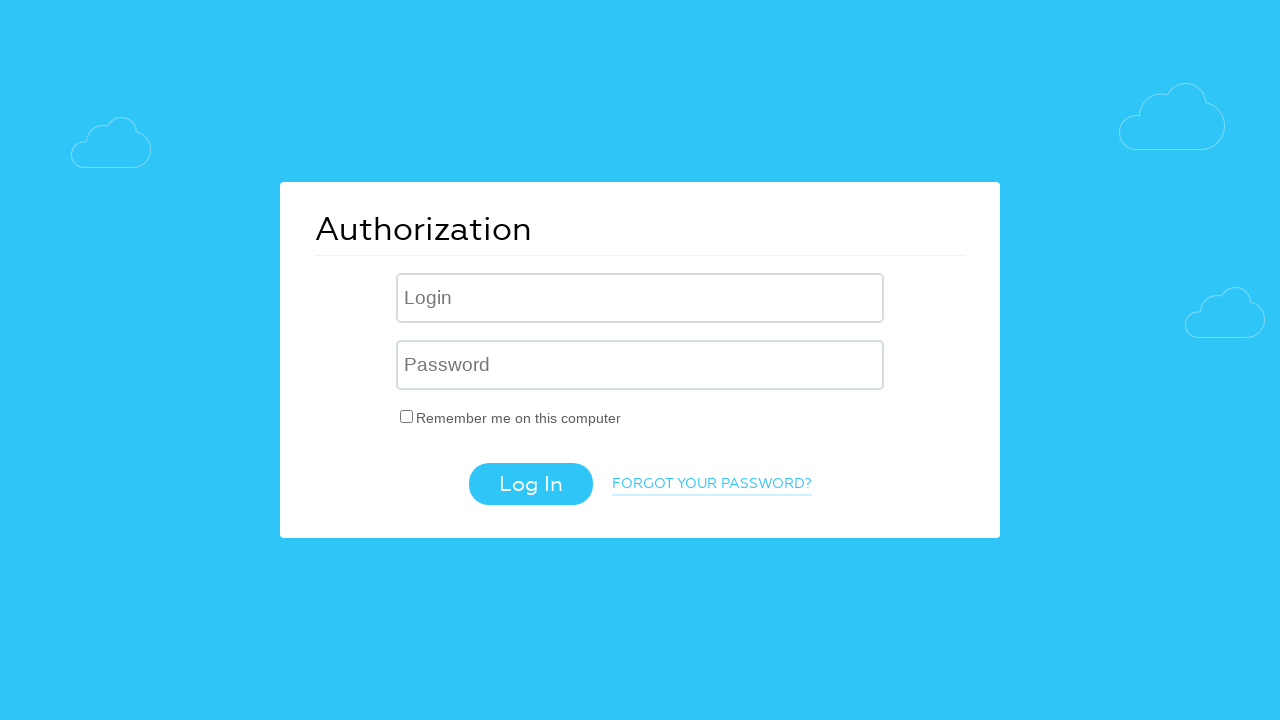